Tests that the mail.az website loads correctly by navigating to it and verifying the page title and URL are accessible.

Starting URL: http://www.mail.az/

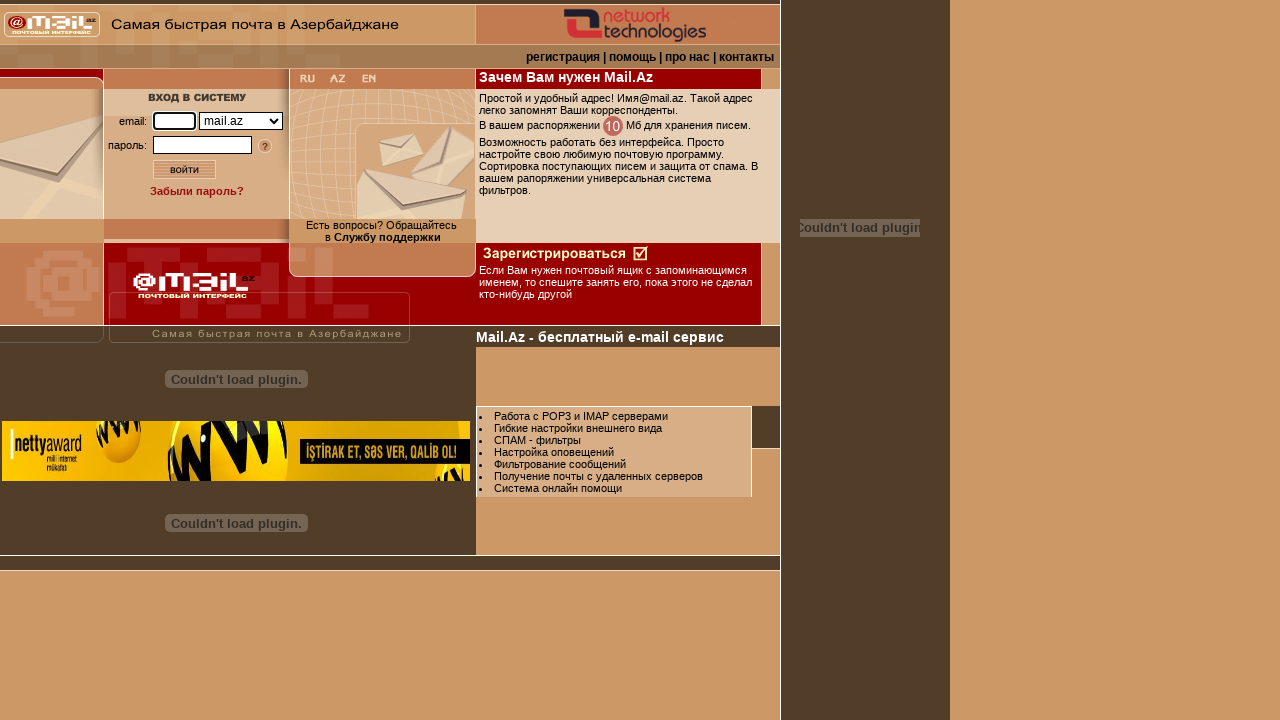

Retrieved page title
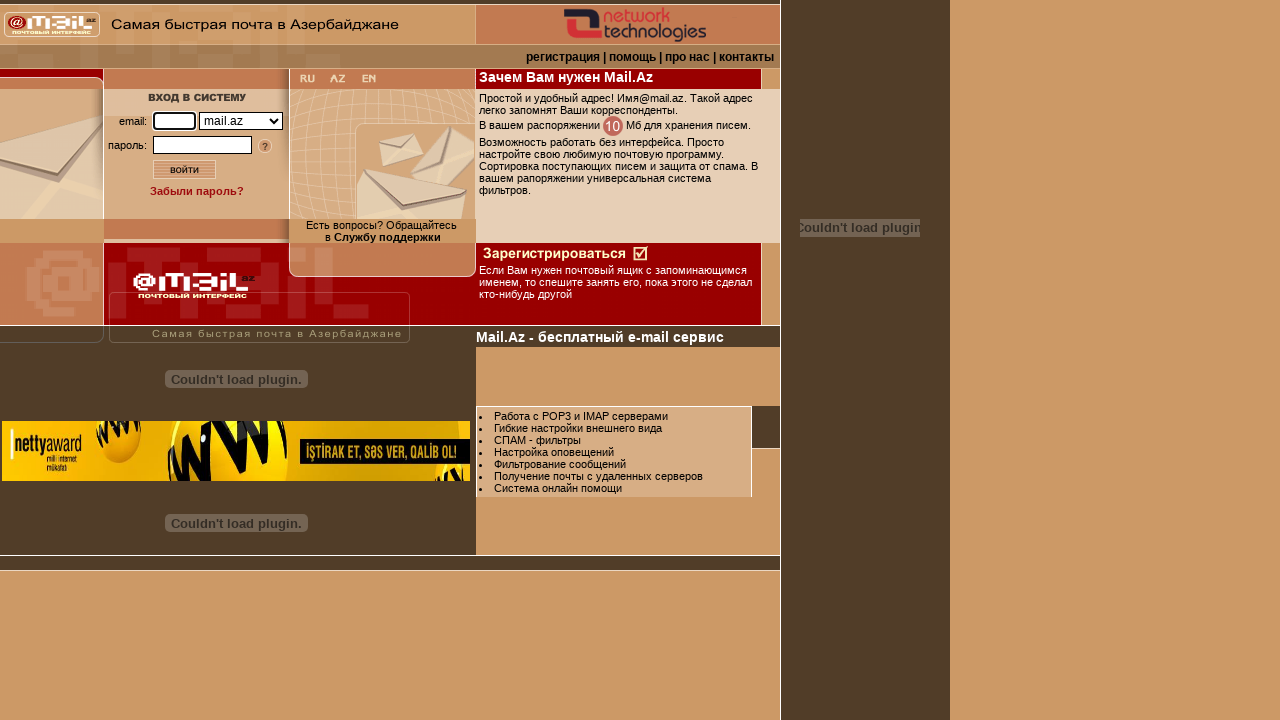

Retrieved current URL
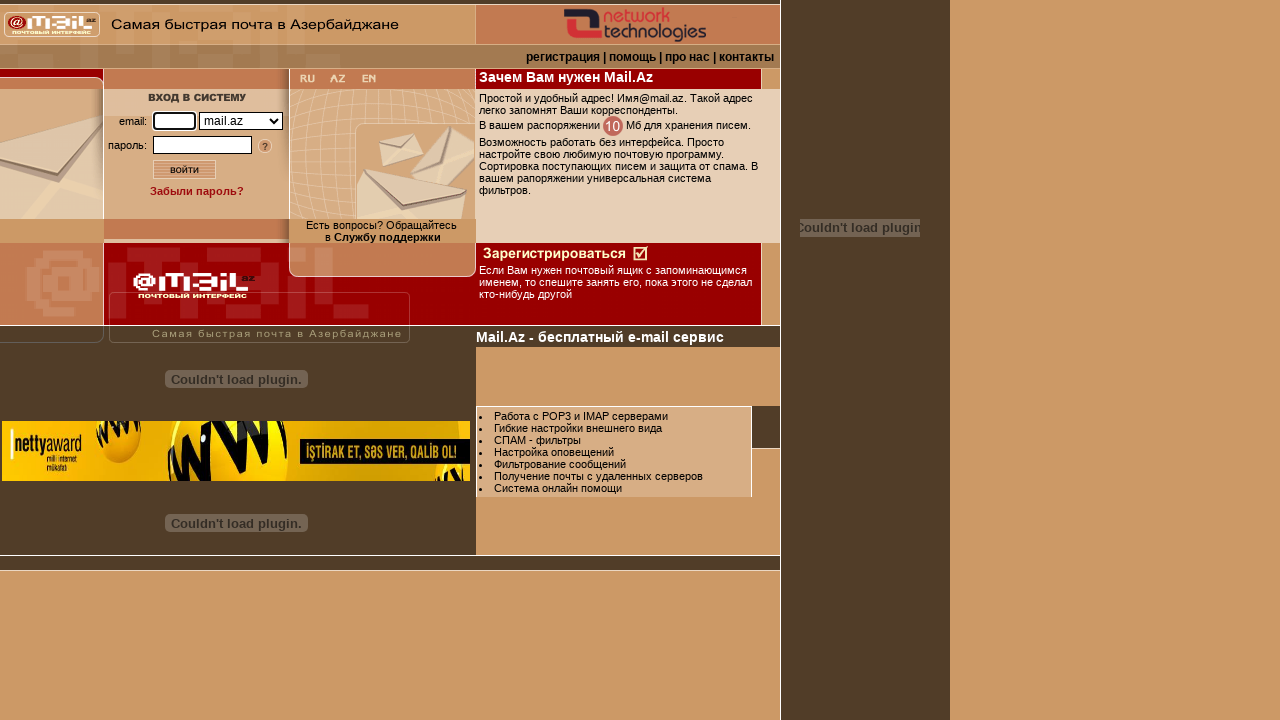

Logged page details - Title: 'Azerbaijan Mail Services', URL: 'http://www.mail.az/', Title length: 24
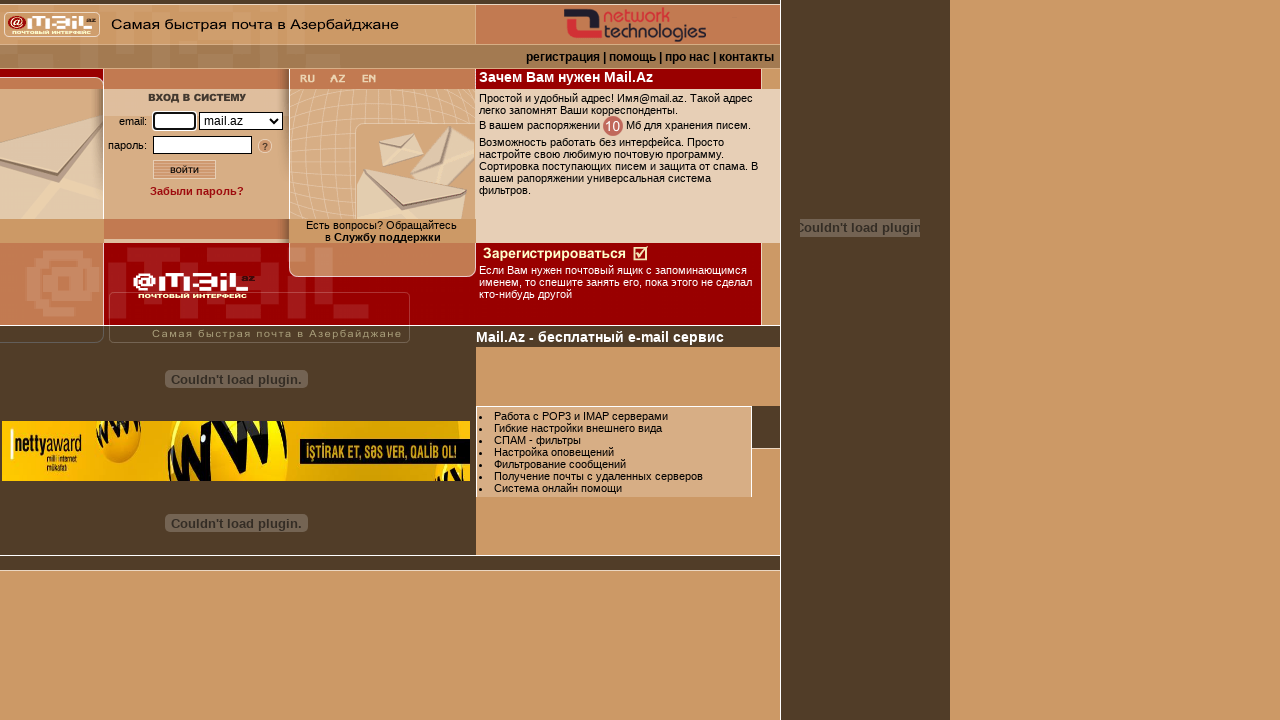

Verified that current URL matches expected mail.az domain
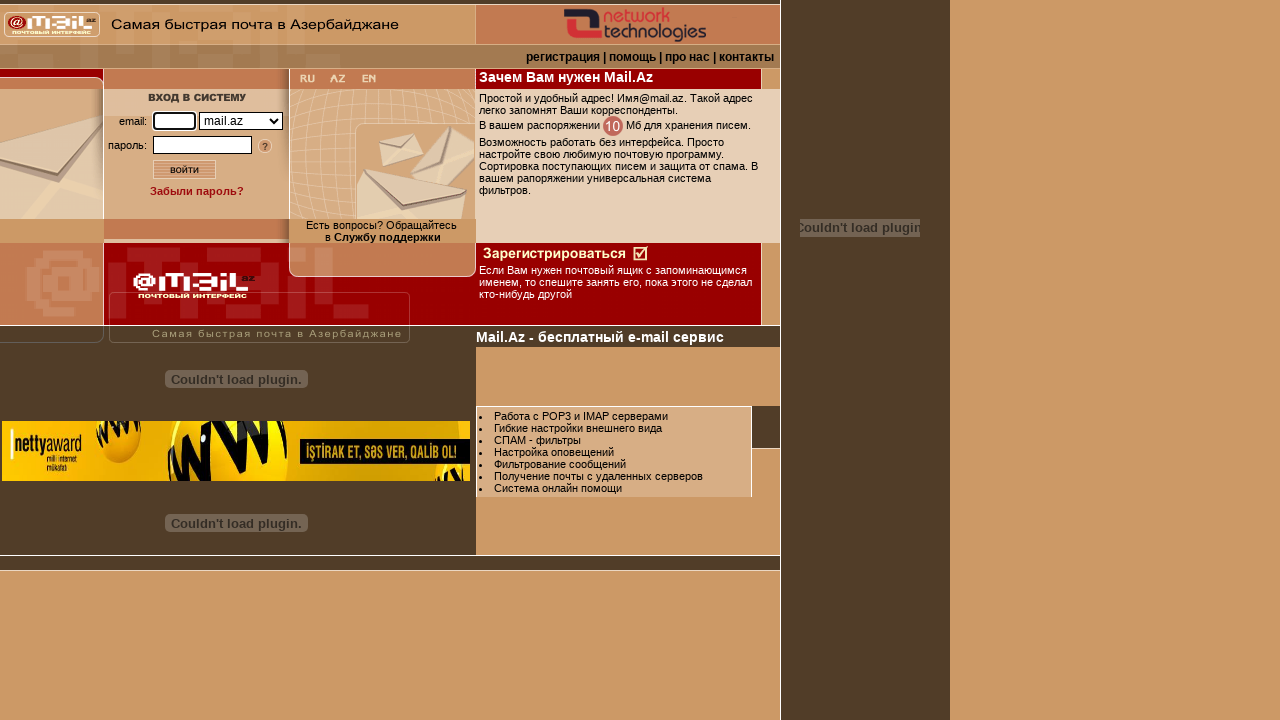

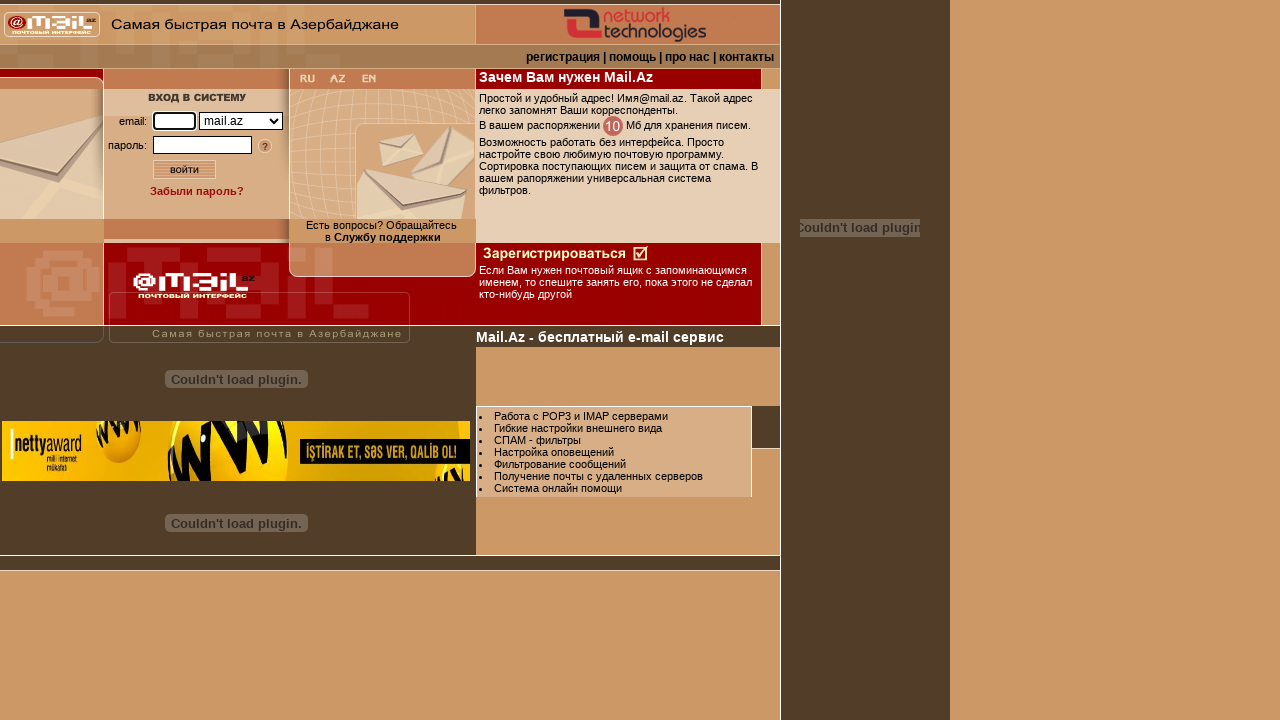